Tests the iframe tutorial page on W3Schools by clicking a red button element to trigger some action (likely hide/show functionality)

Starting URL: https://www.w3schools.com/howto/howto_js_element_iframe.asp

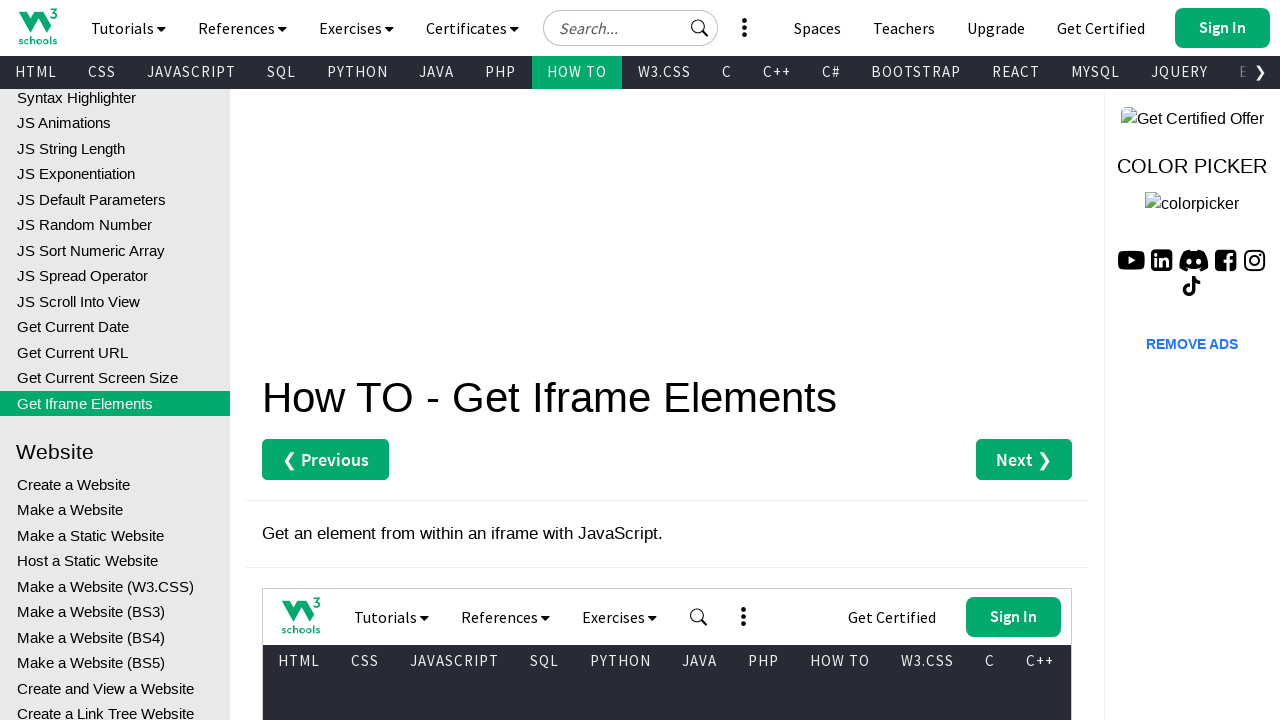

Clicked the red button element to trigger action at (339, 361) on button.w3-red
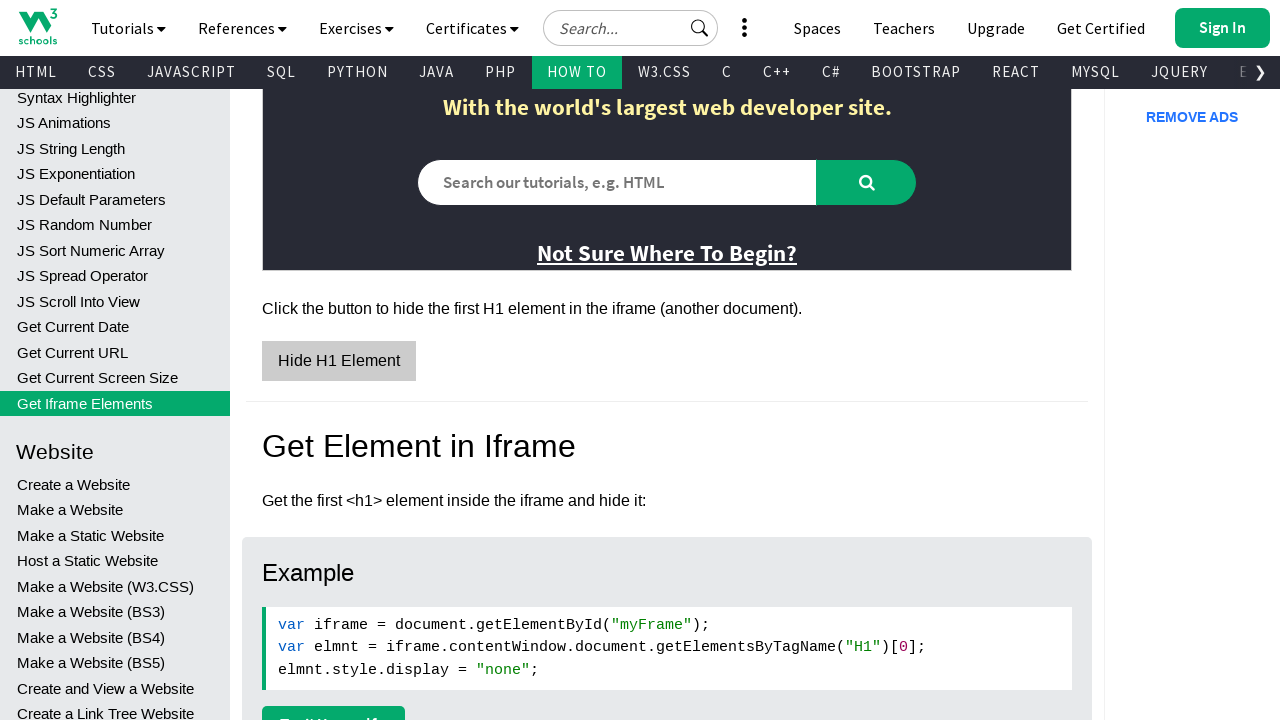

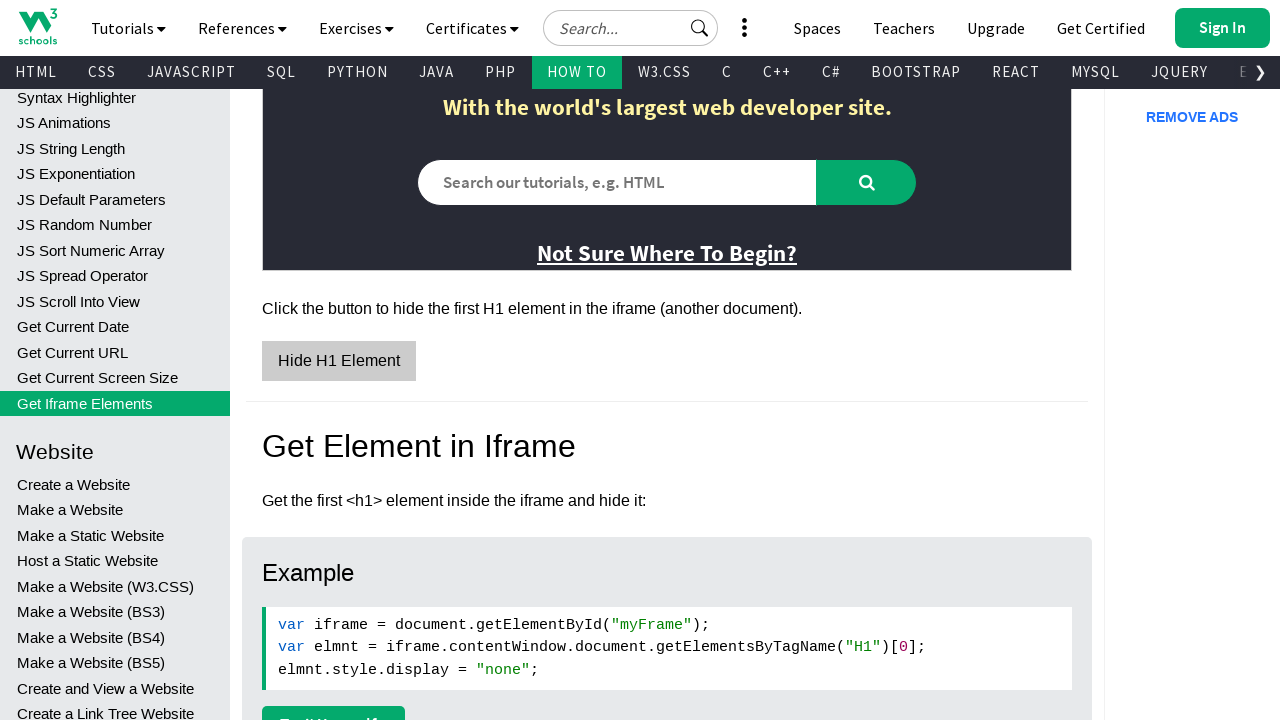